Navigates through multiple pages on BrowserStack website including Home, Pricing, Automate Integration, and Documentation pages to verify they load correctly.

Starting URL: https://www.browserstack.com/

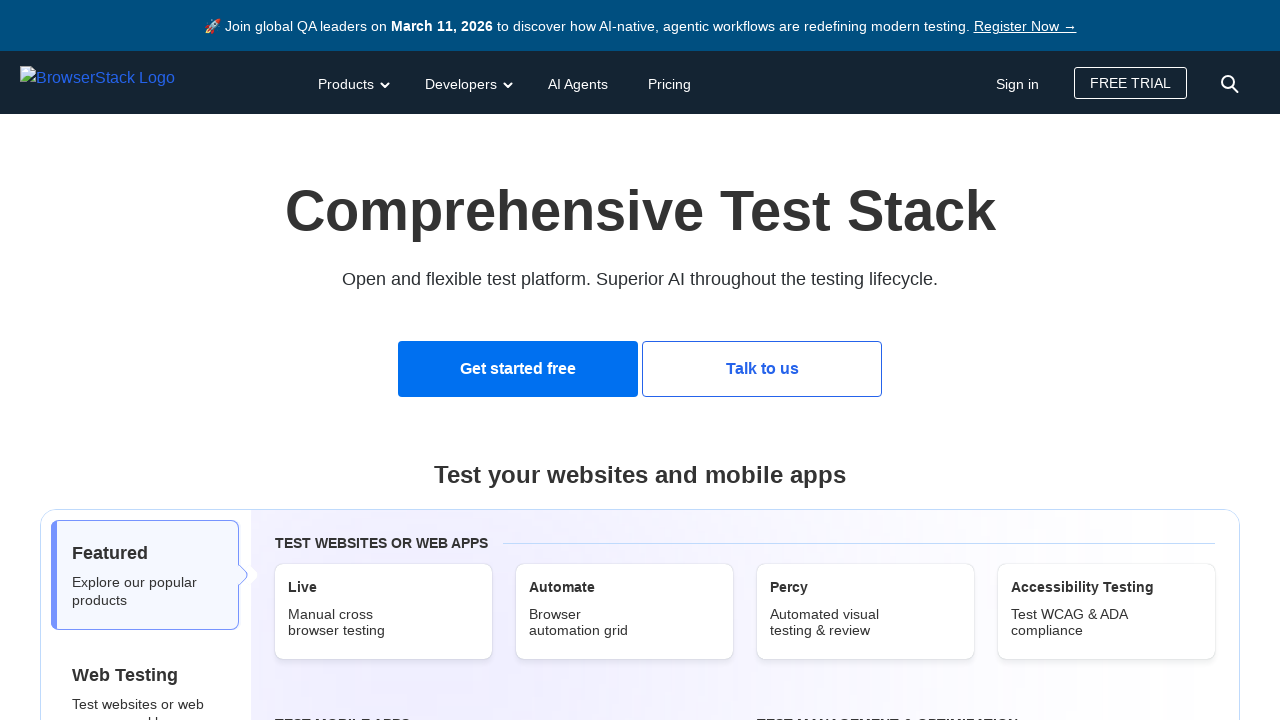

Home page loaded (DOM content loaded)
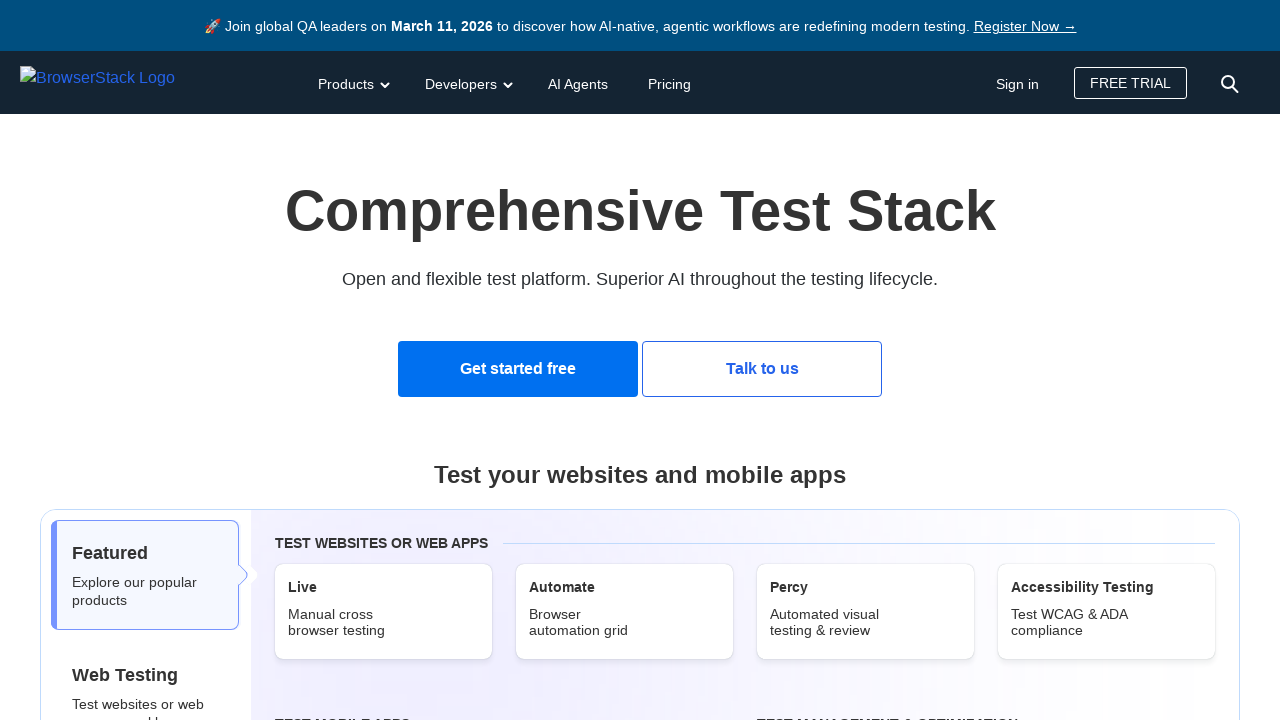

Navigated to Pricing page
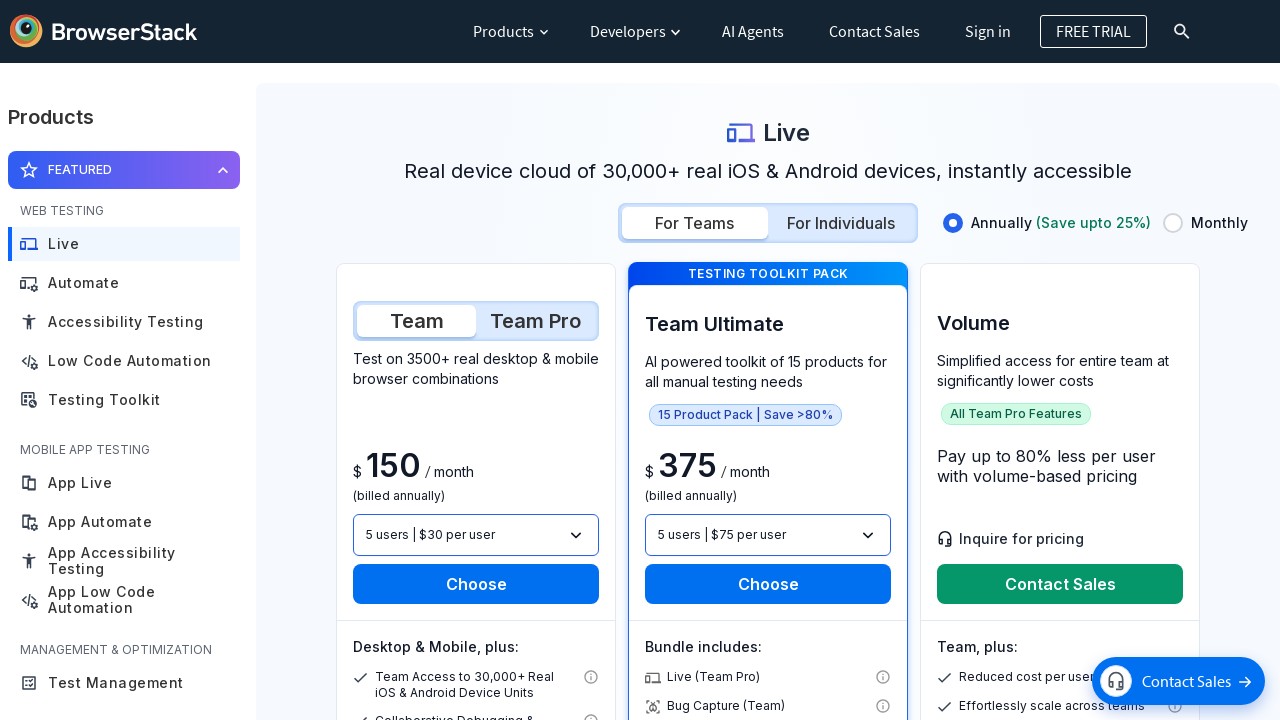

Pricing page loaded (DOM content loaded)
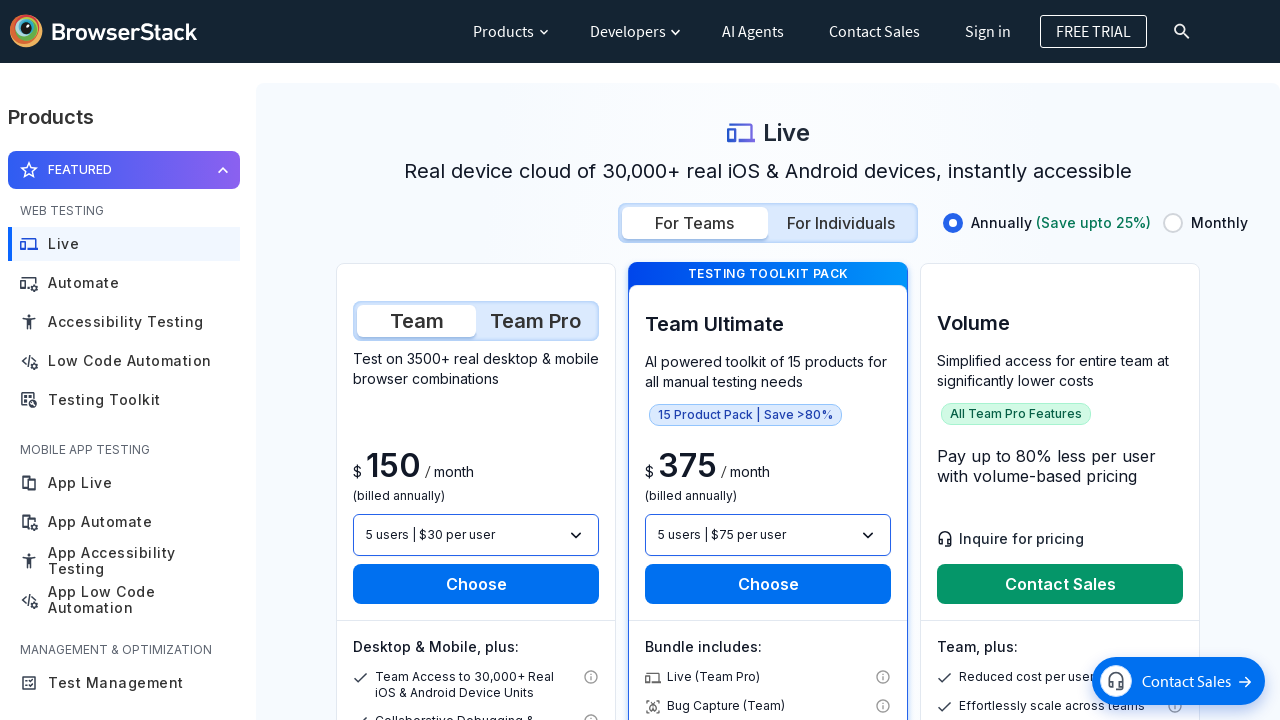

Navigated to Automate Integration page
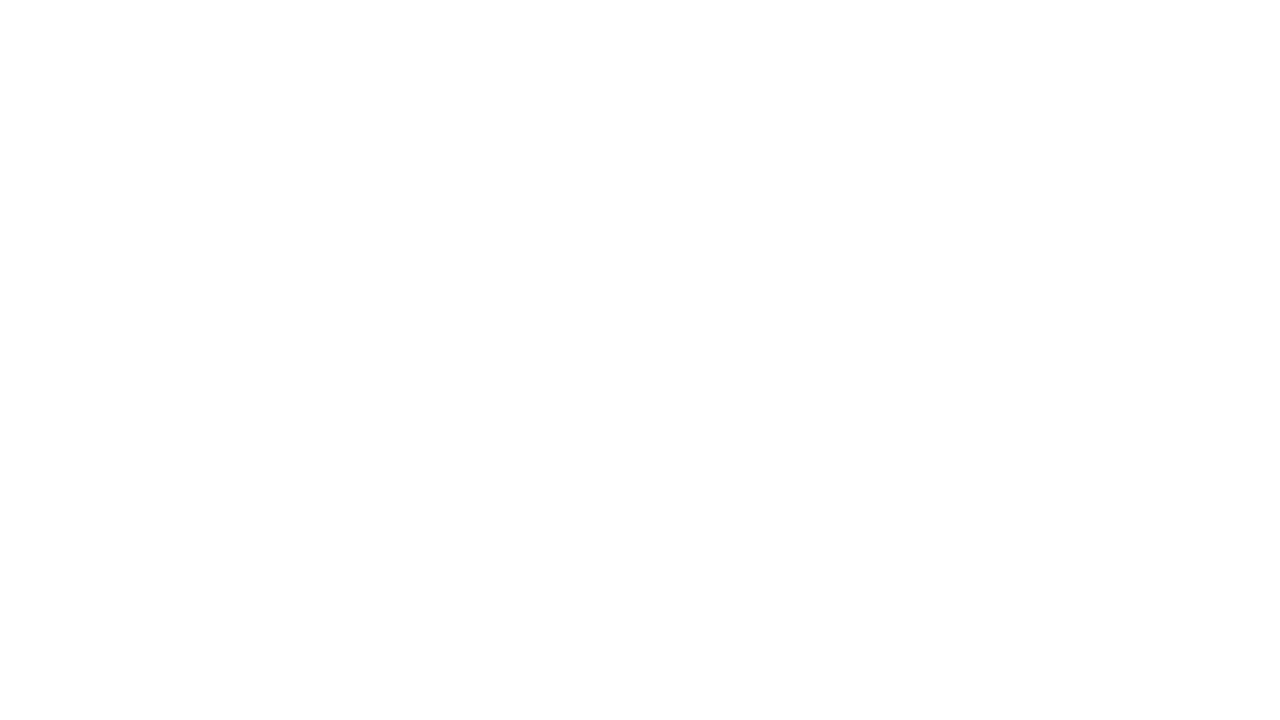

Automate Integration page loaded (DOM content loaded)
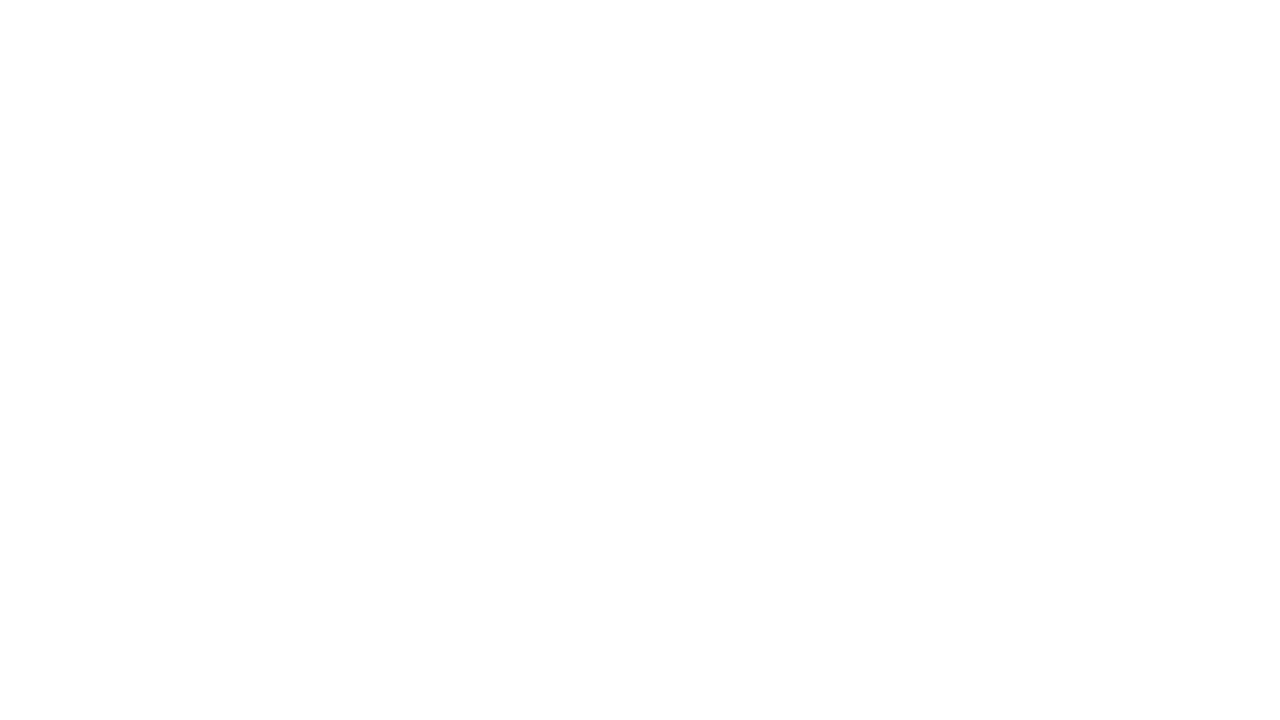

Navigated to Documentation page
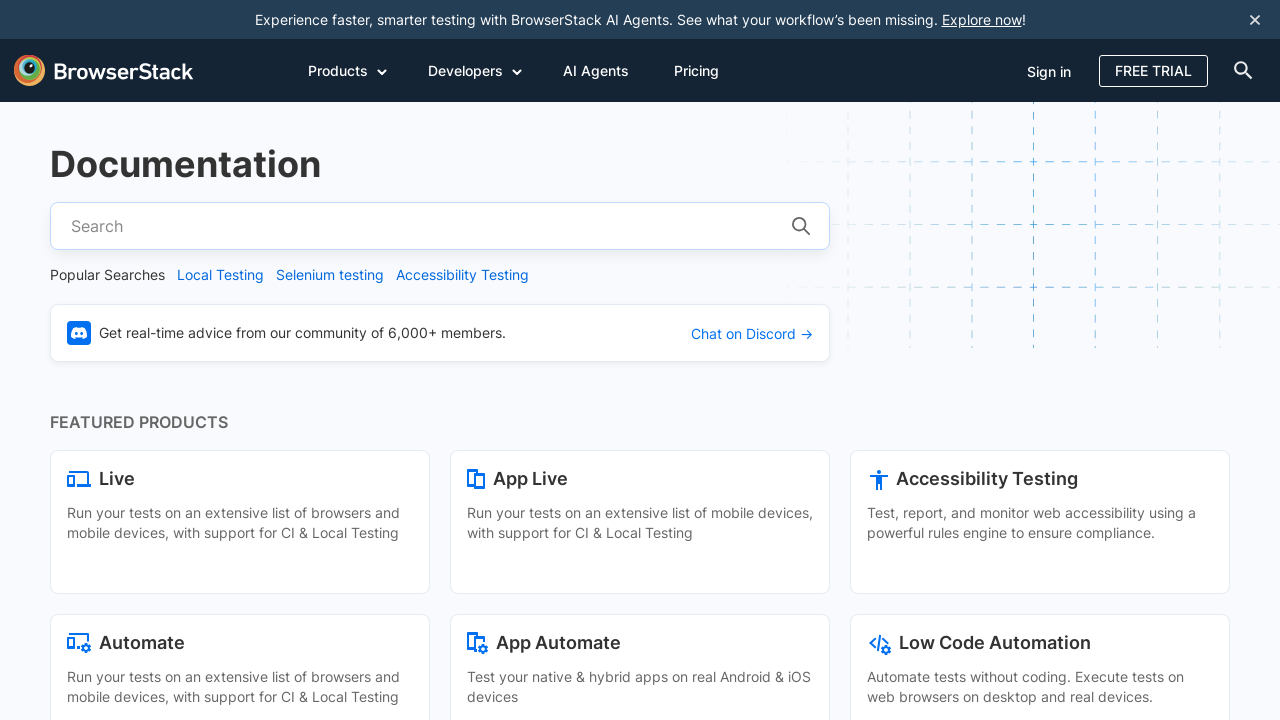

Documentation page loaded (DOM content loaded)
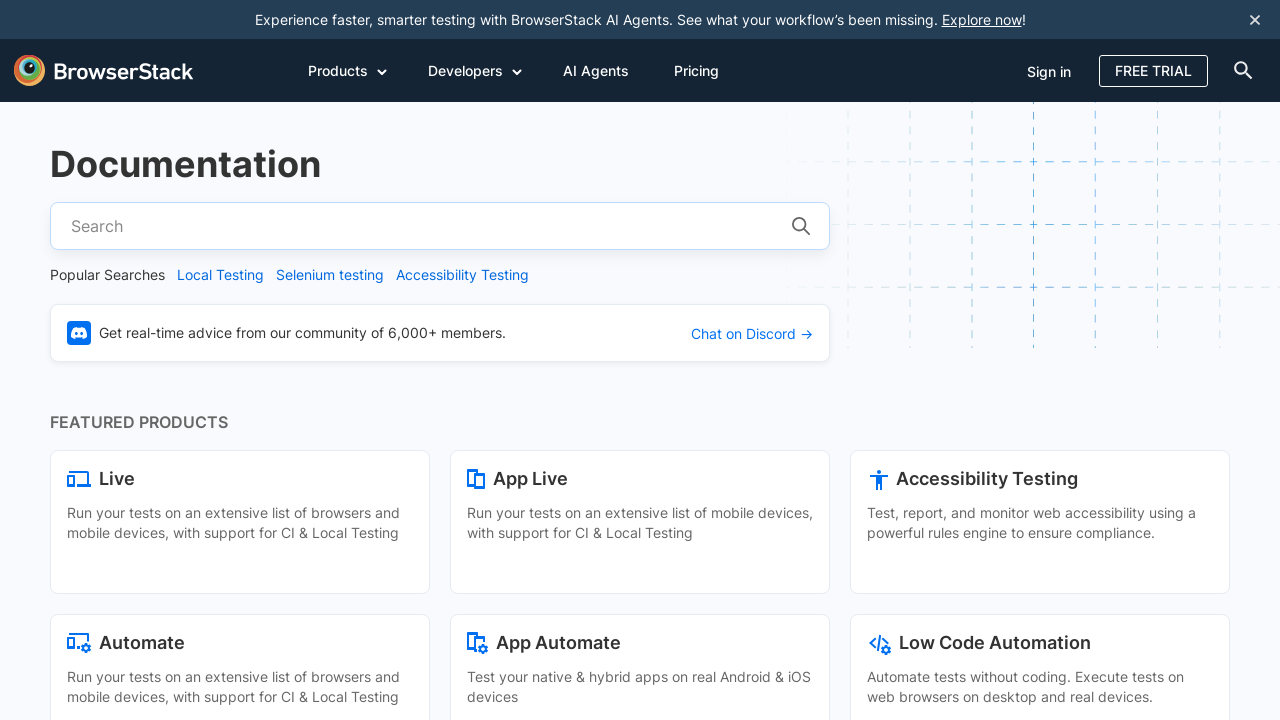

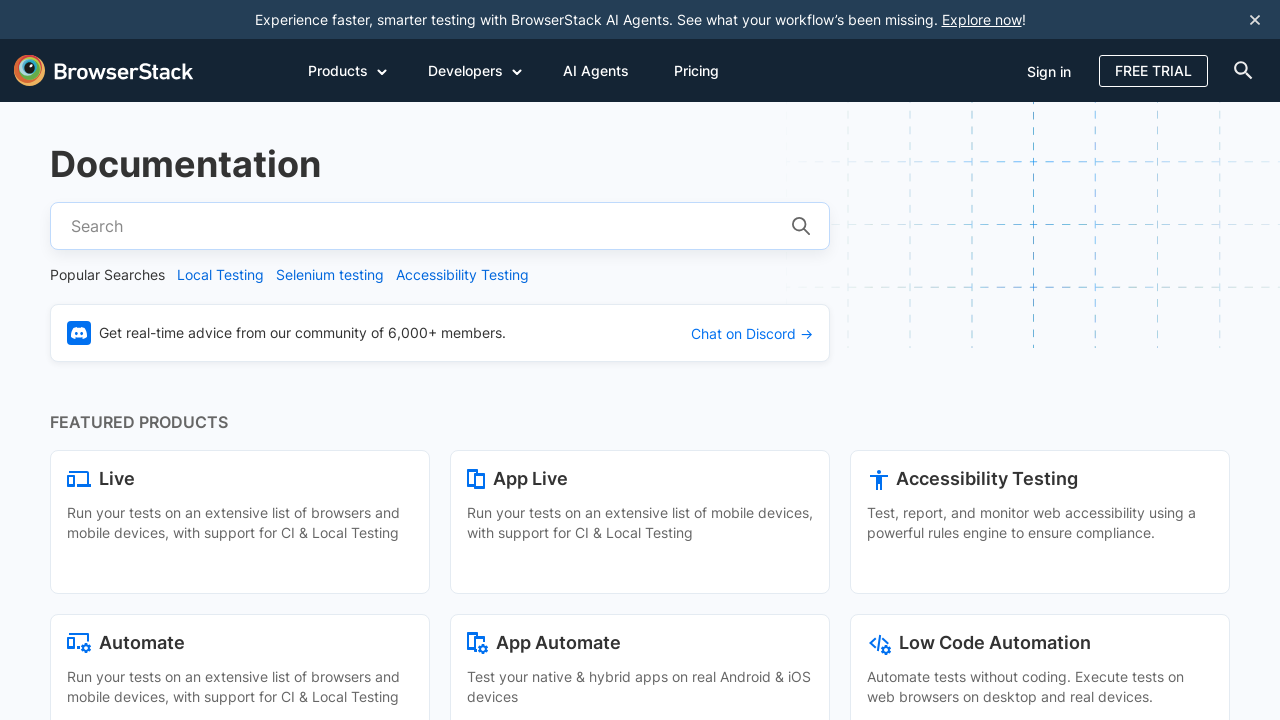